Tests DuckDuckGo search functionality by entering "webdriver" as a search query and verifying the page title contains the expected result

Starting URL: https://duckduckgo.com/

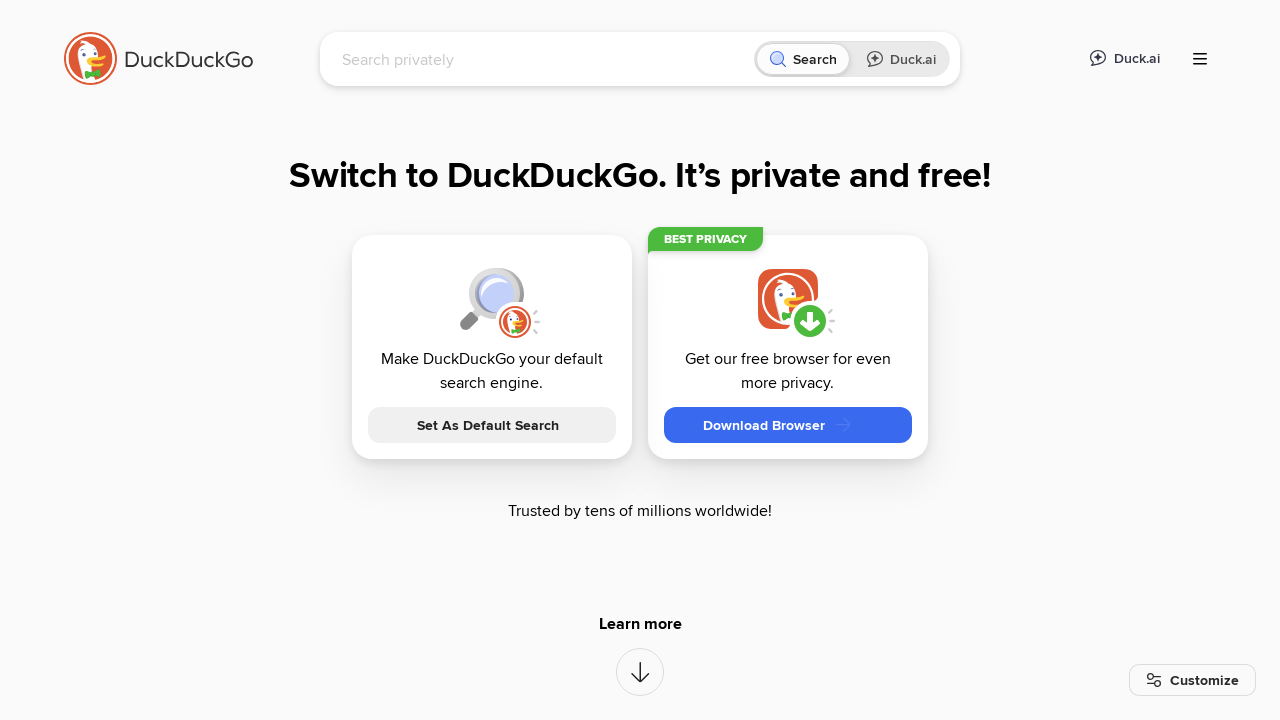

Filled search box with 'webdriver' query on input[name='q']
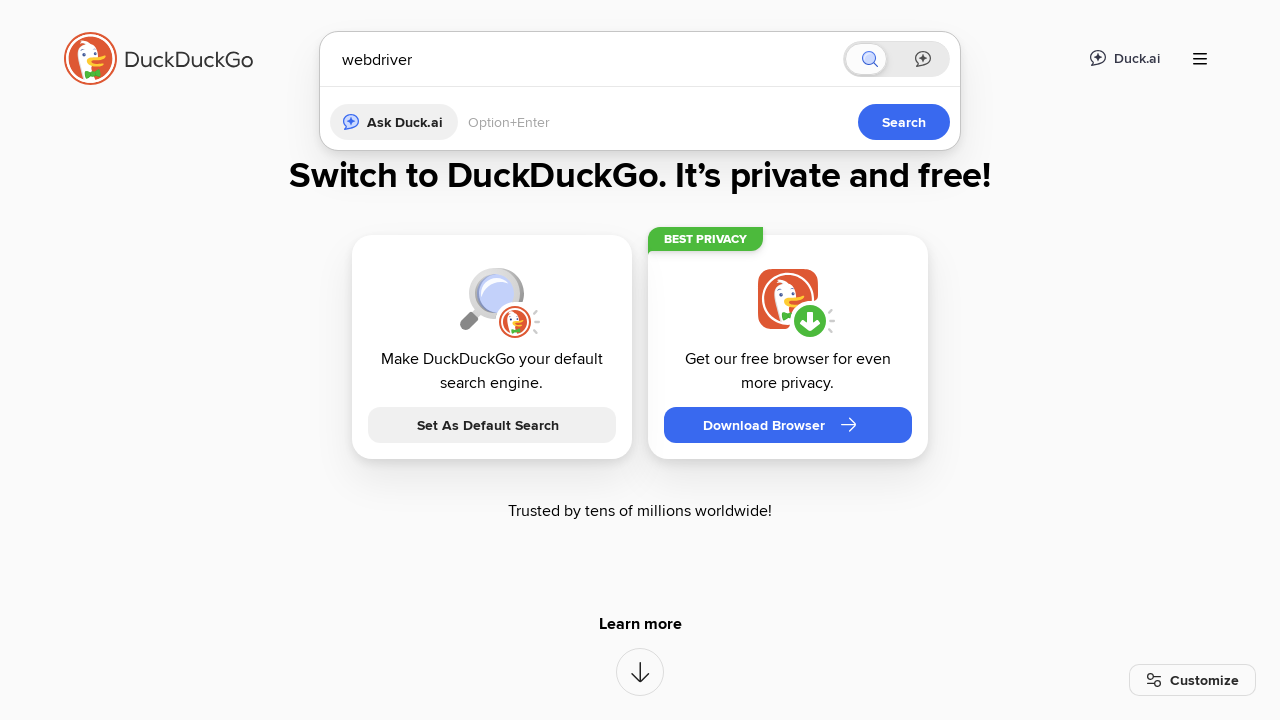

Pressed Enter to submit the search query on input[name='q']
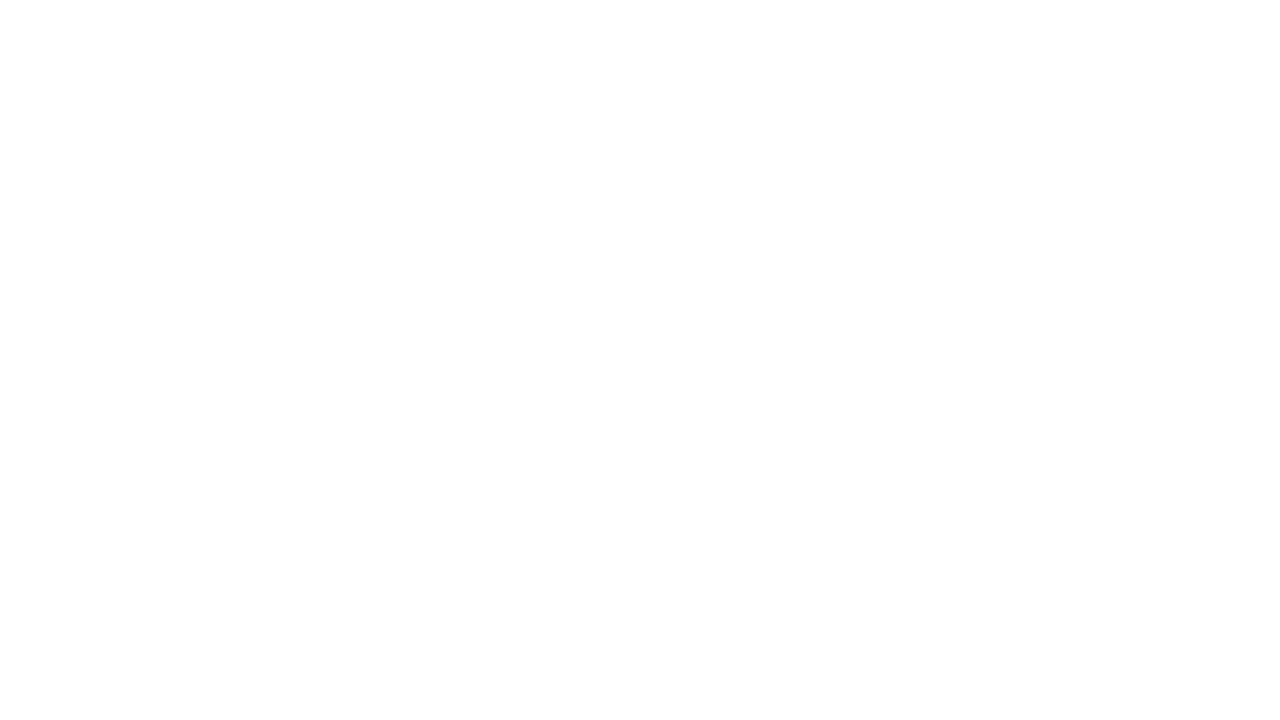

Page title updated to 'webdriver at DuckDuckGo' - search results loaded successfully
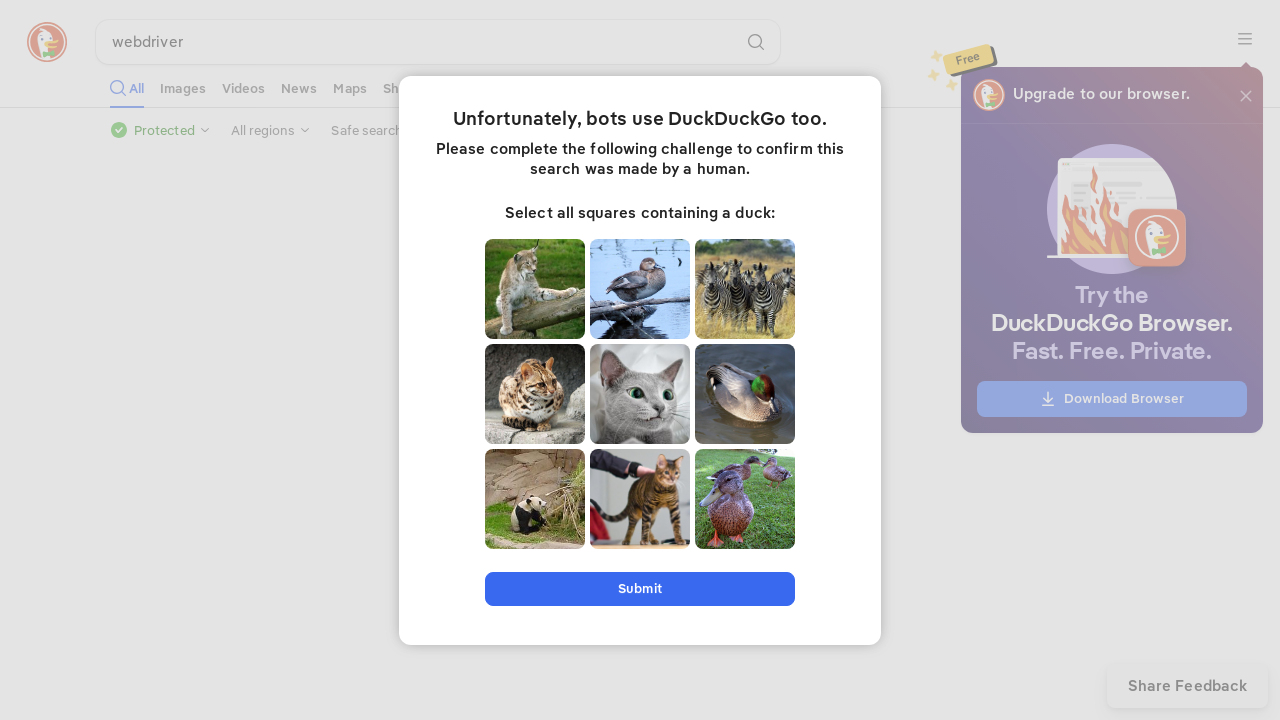

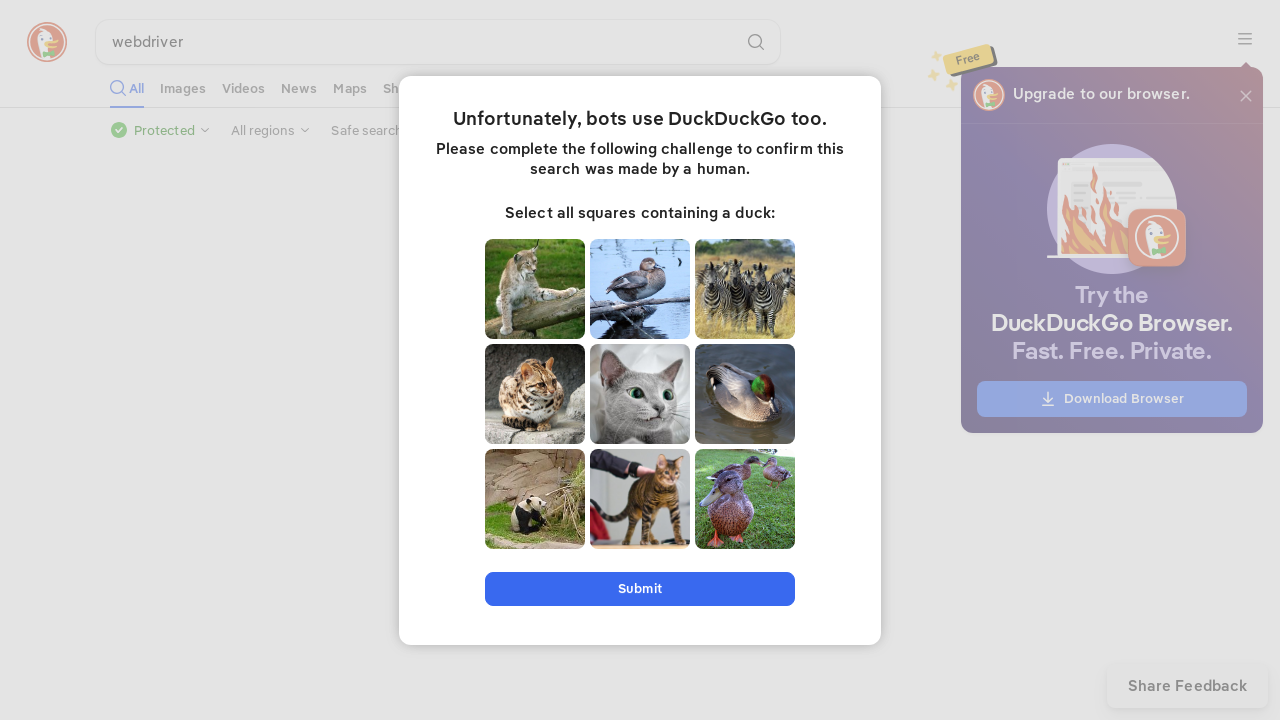